Tests that new todo items are appended to the bottom of the list and counter shows correct count

Starting URL: https://demo.playwright.dev/todomvc

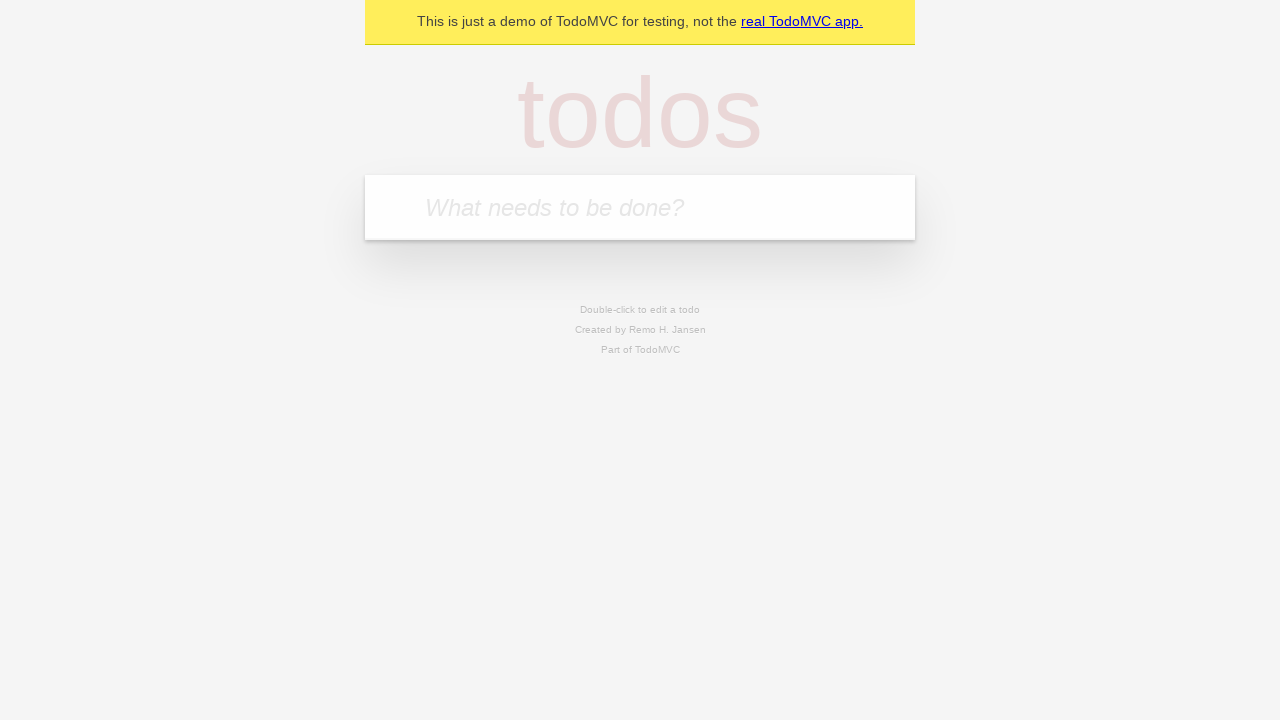

Filled todo input with 'buy some cheese' on internal:attr=[placeholder="What needs to be done?"i]
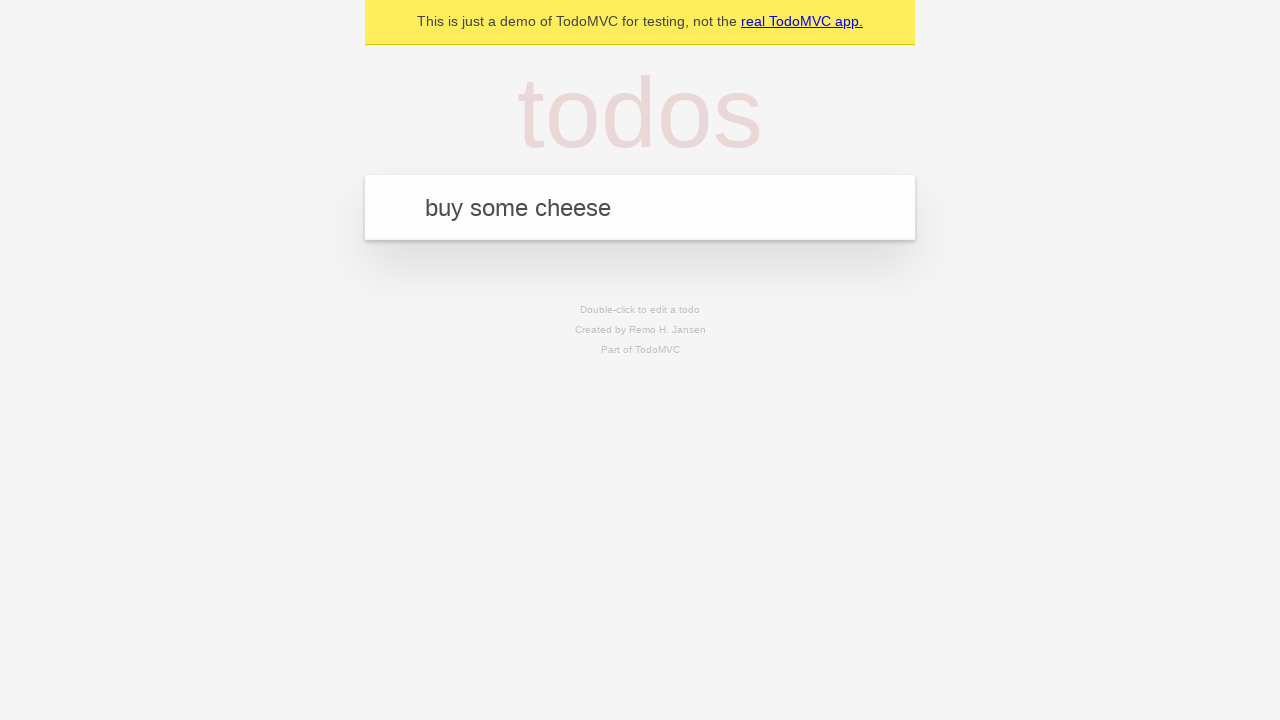

Pressed Enter to add first todo item on internal:attr=[placeholder="What needs to be done?"i]
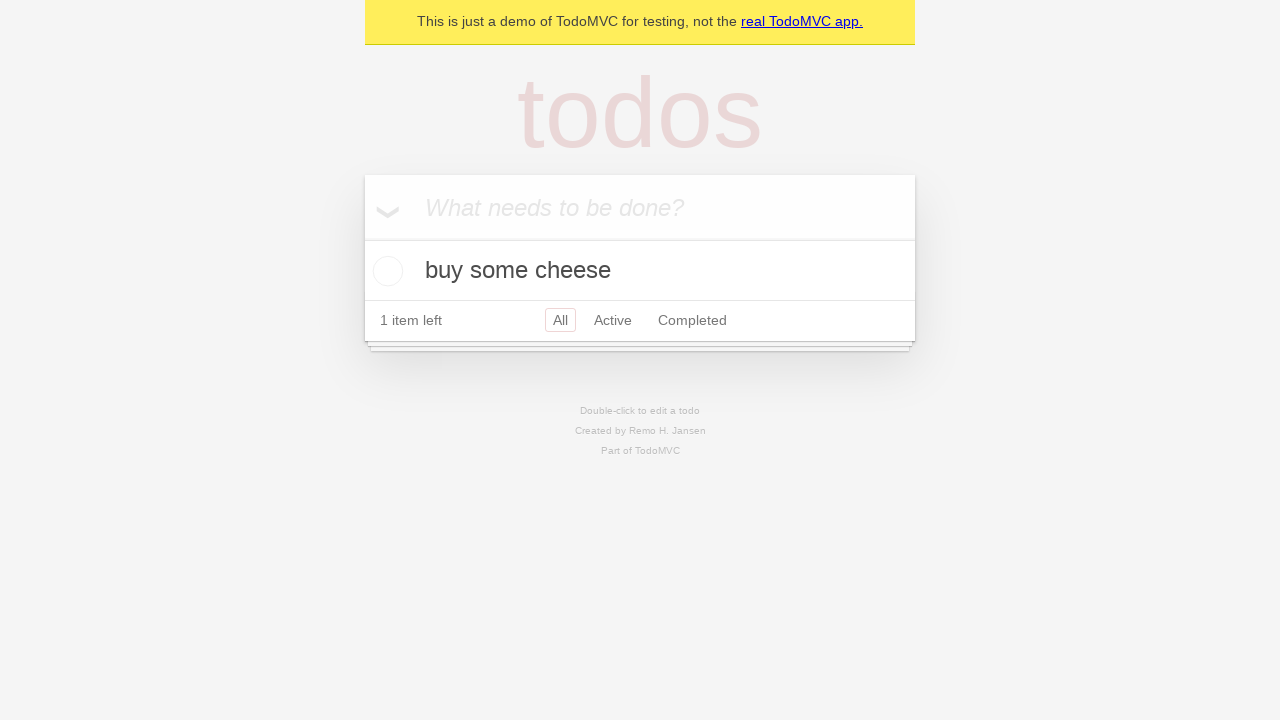

Filled todo input with 'feed the cat' on internal:attr=[placeholder="What needs to be done?"i]
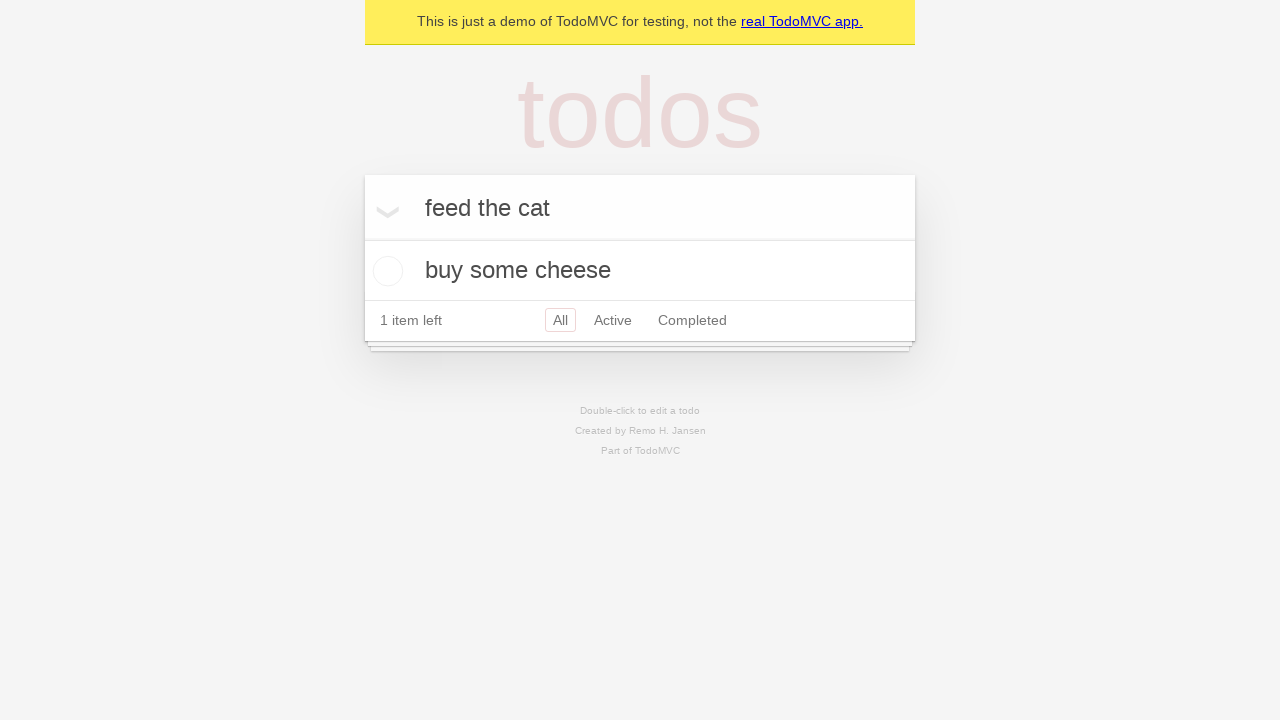

Pressed Enter to add second todo item on internal:attr=[placeholder="What needs to be done?"i]
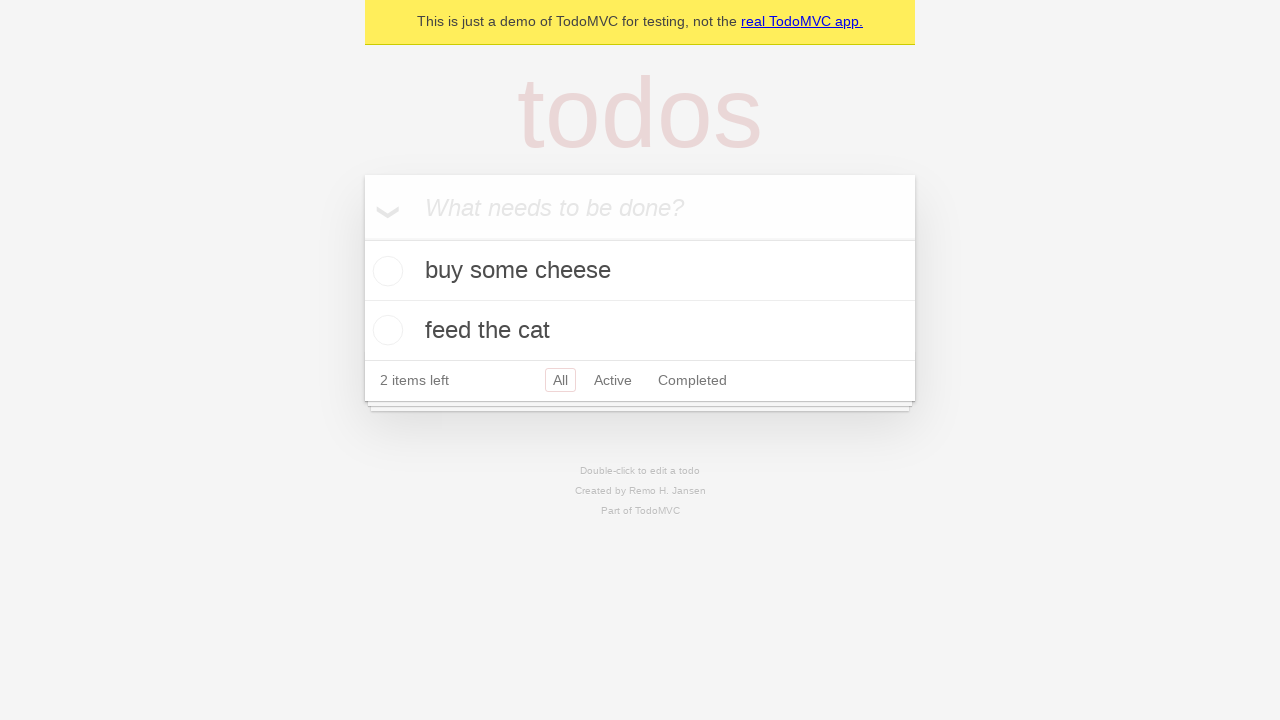

Filled todo input with 'book a doctors appointment' on internal:attr=[placeholder="What needs to be done?"i]
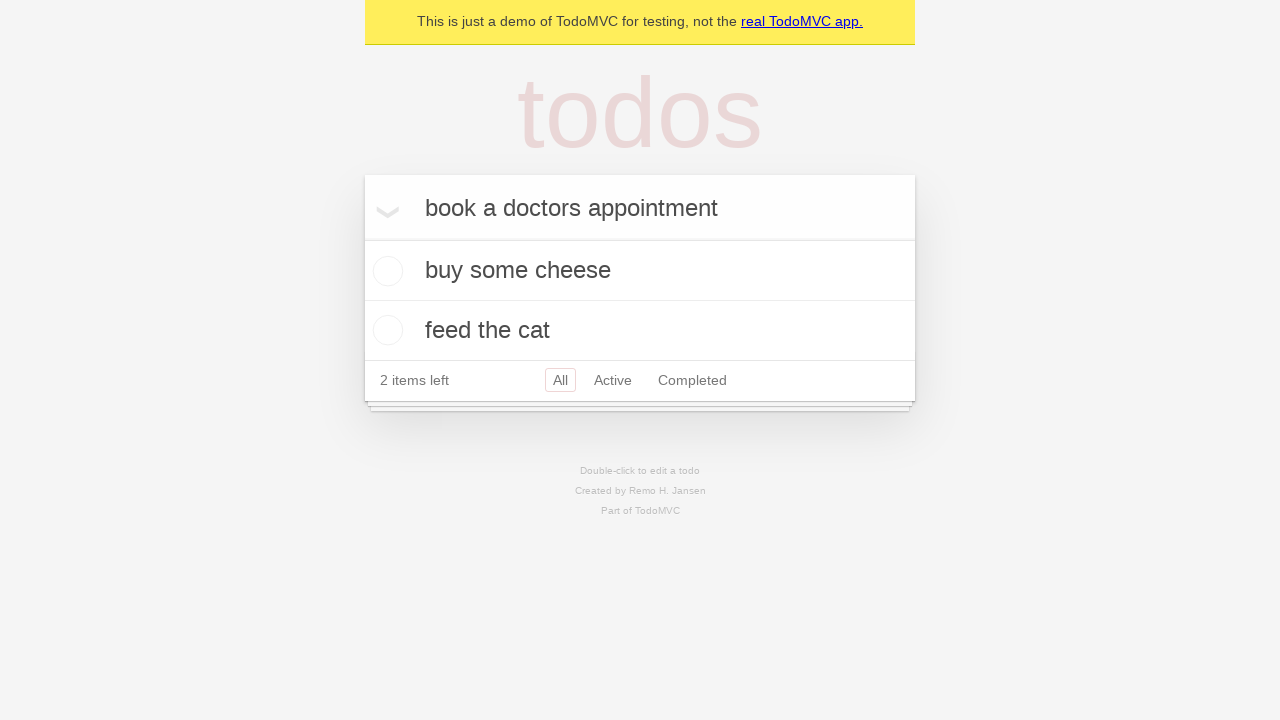

Pressed Enter to add third todo item on internal:attr=[placeholder="What needs to be done?"i]
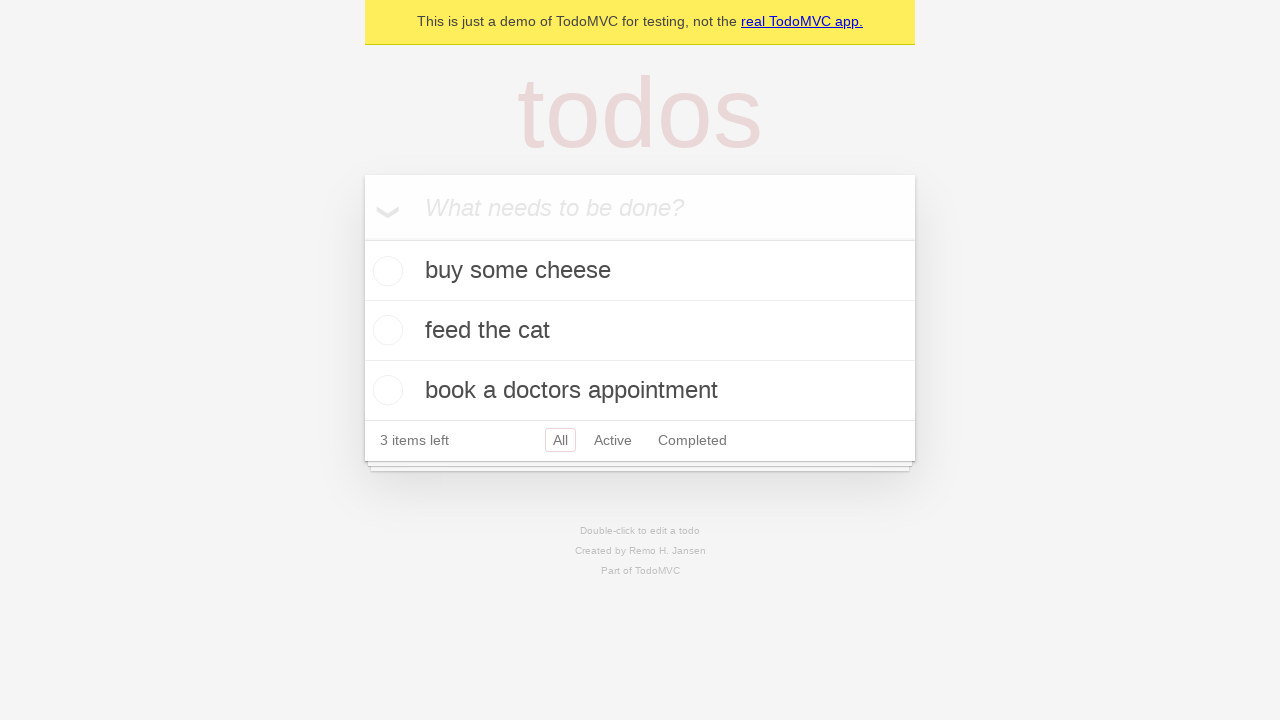

Waited for todo counter element to load - all 3 items appended to bottom of list
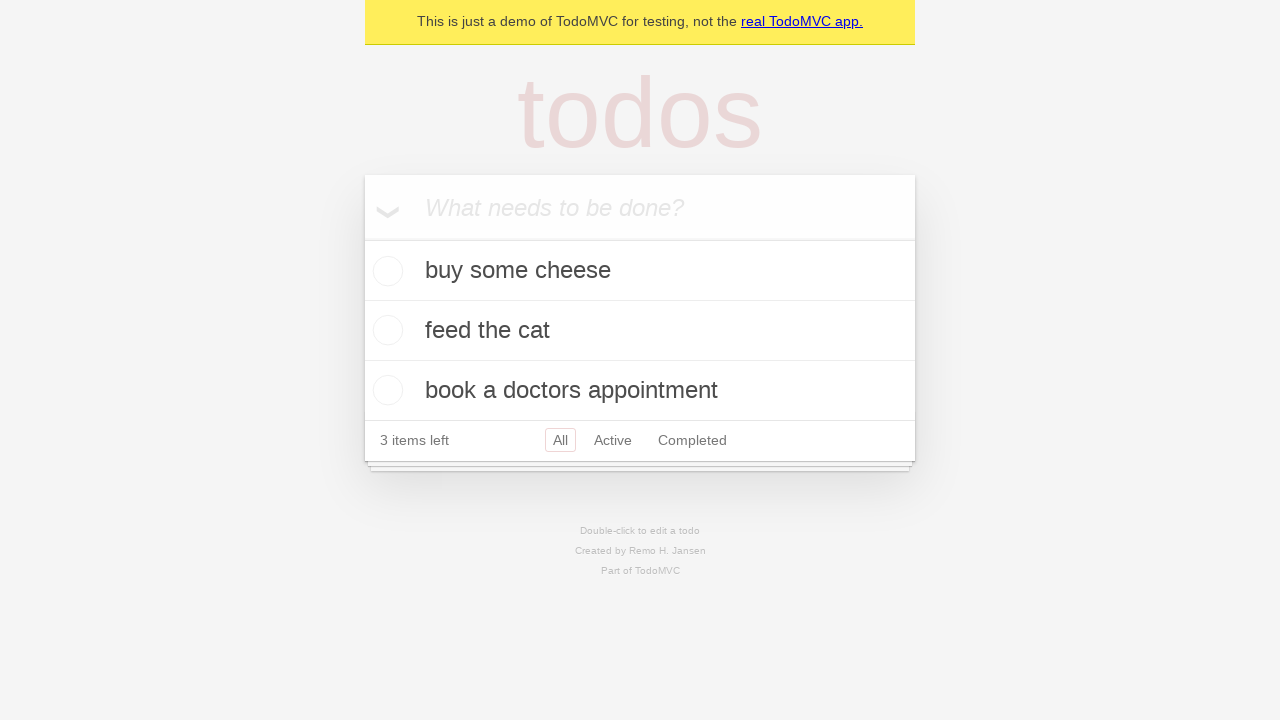

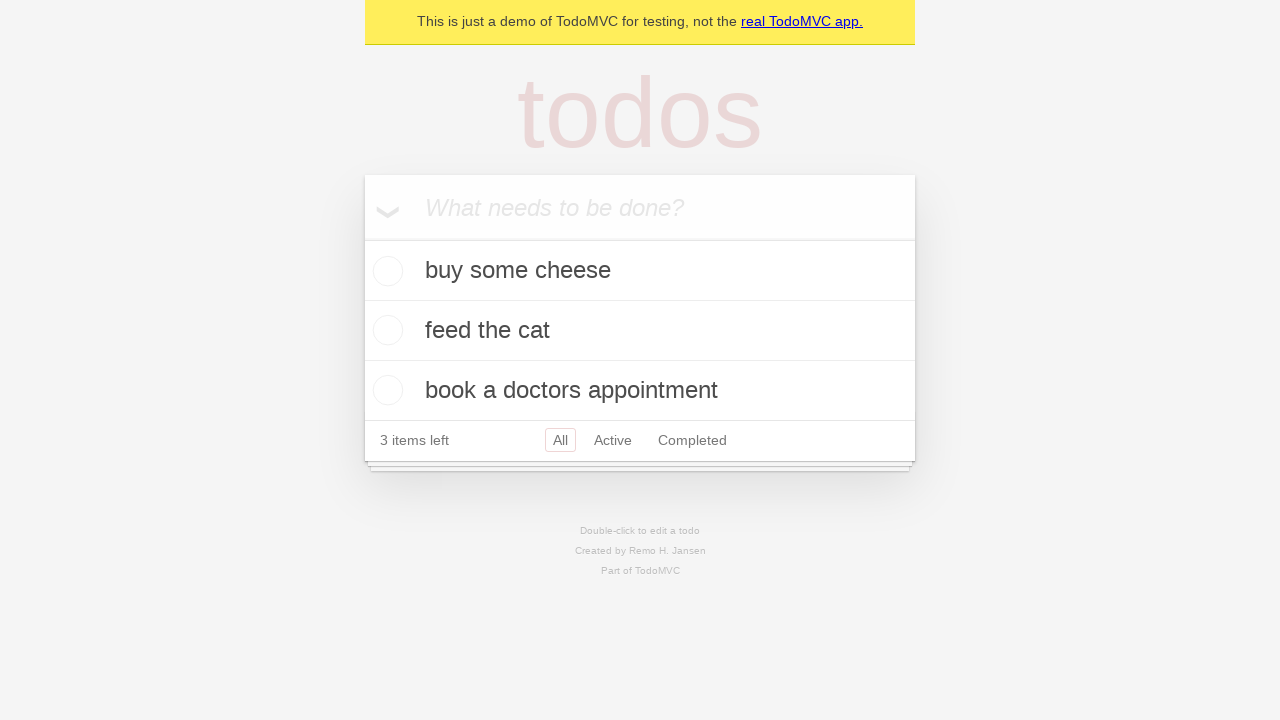